Tests checkbox handling on a practice automation site by scrolling to checkboxes, clicking the Sunday checkbox, counting all day checkboxes, and then selecting the Friday checkbox.

Starting URL: https://testautomationpractice.blogspot.com/

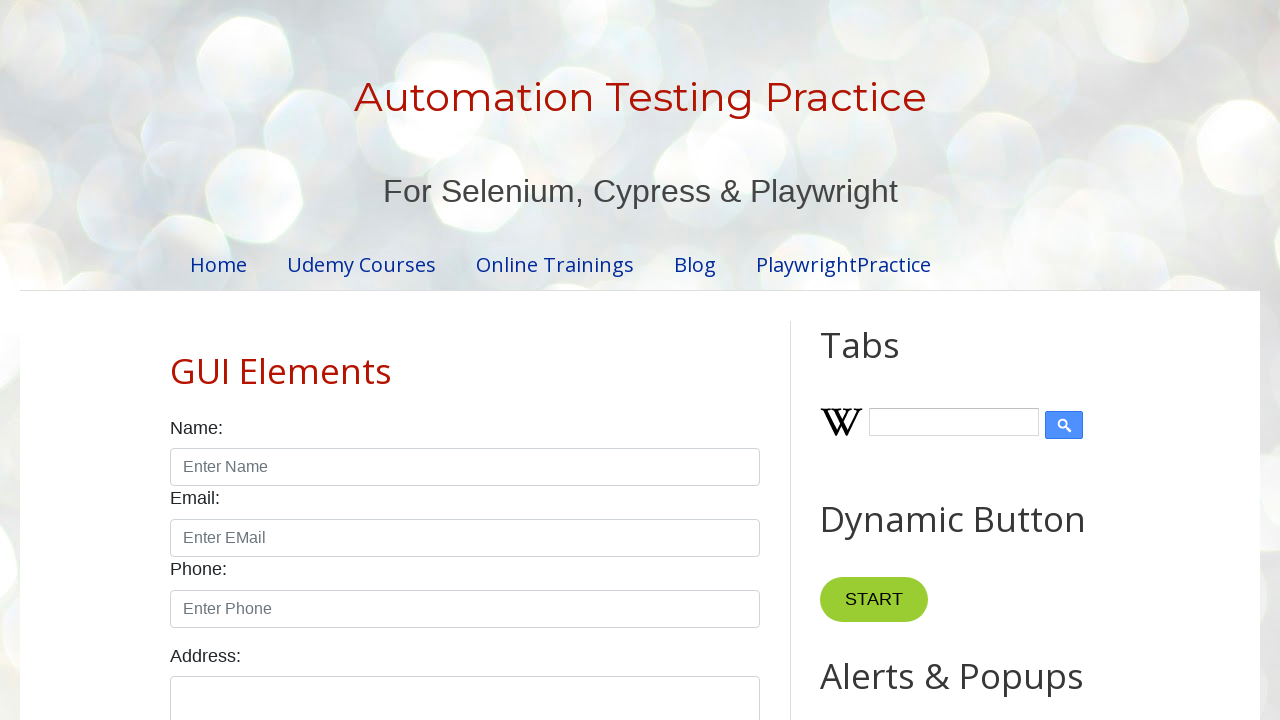

Scrolled to bottom of page to reveal checkboxes
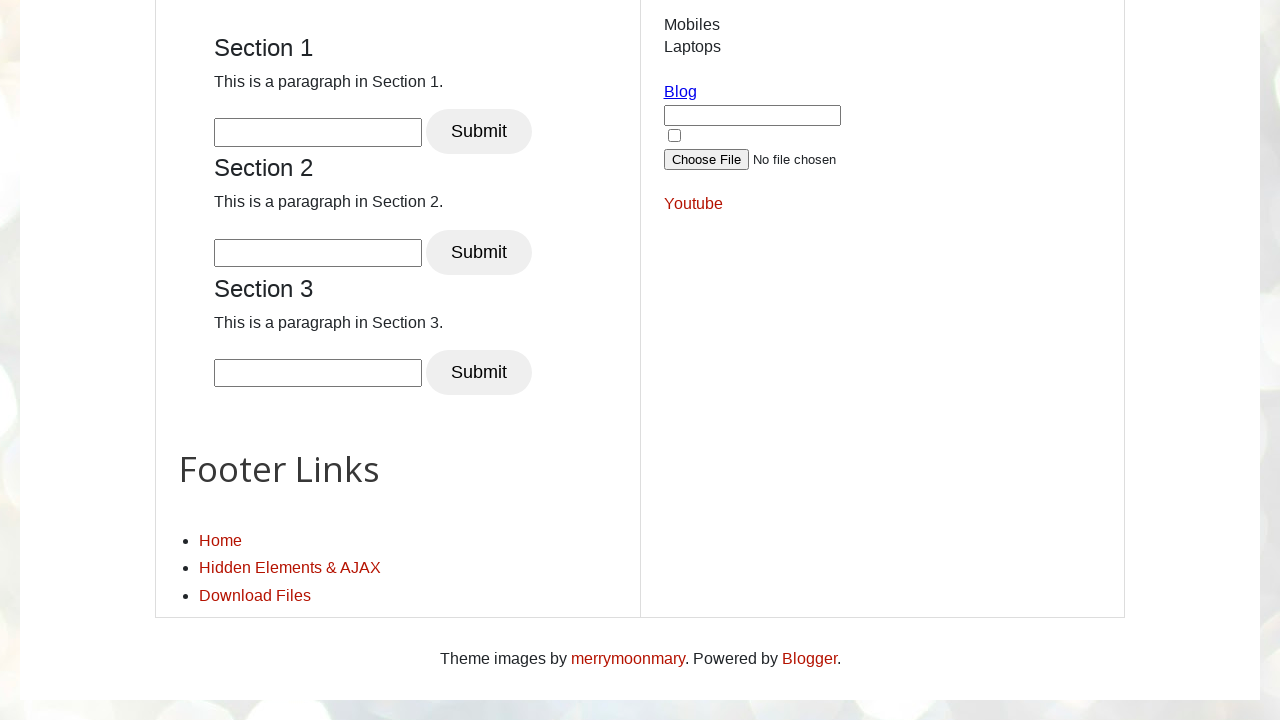

Located Sunday checkbox element
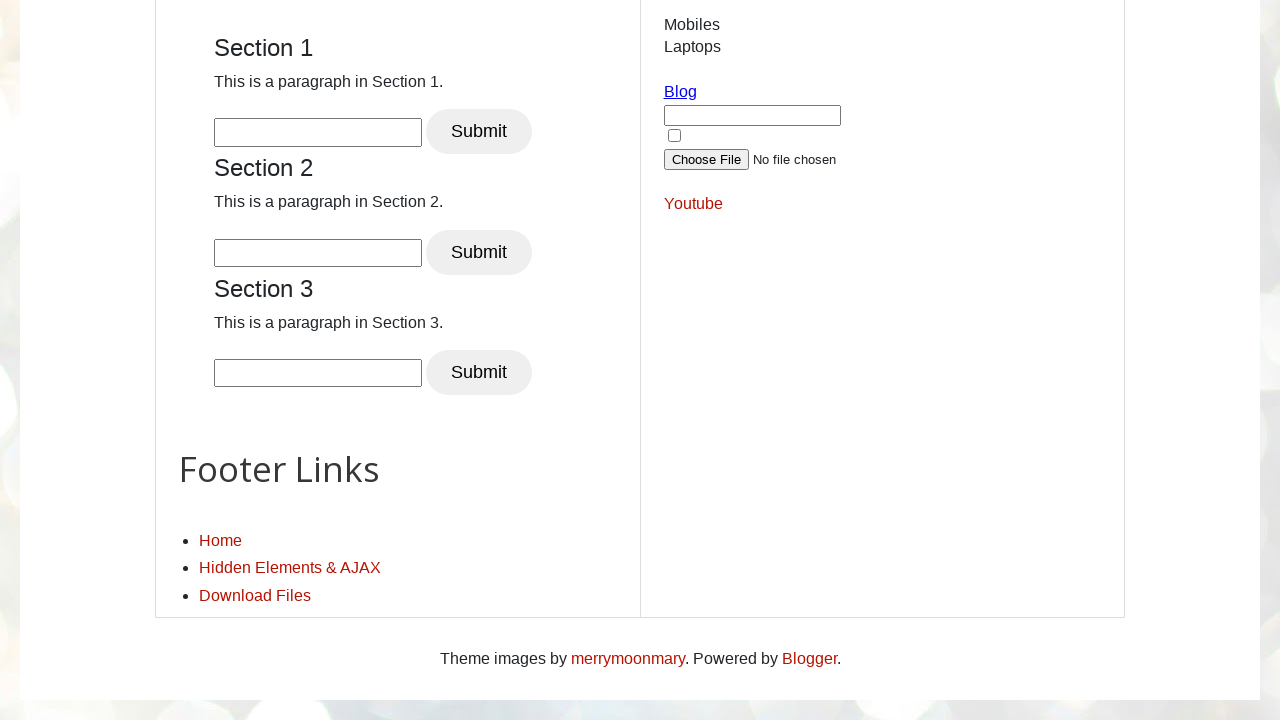

Checked initial state of Sunday checkbox: False
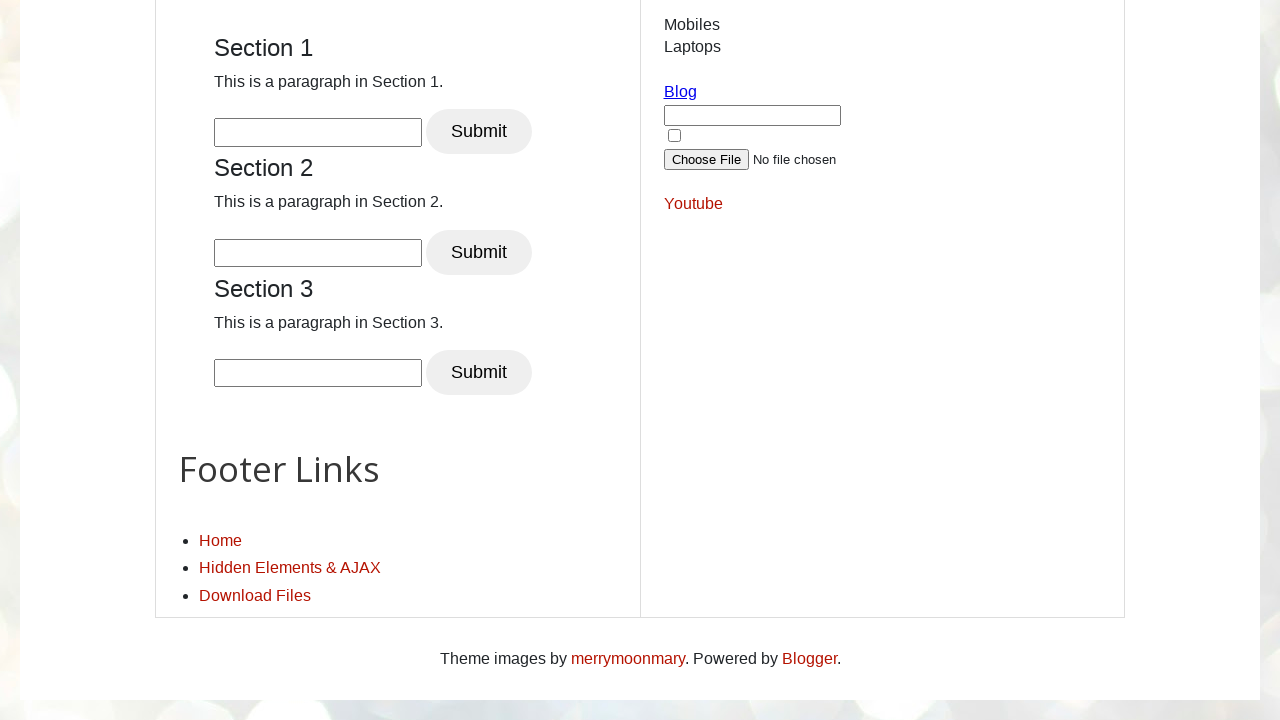

Clicked Sunday checkbox at (176, 360) on xpath=//*[@id='sunday']
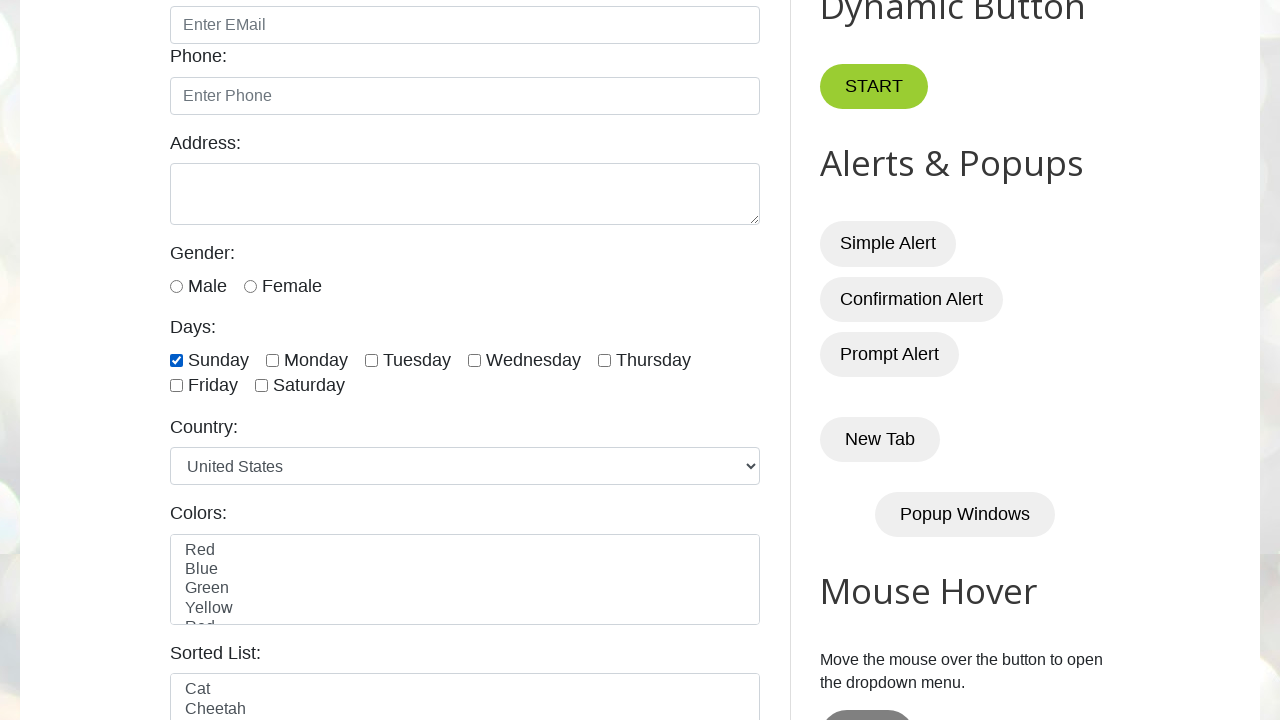

Verified Sunday checkbox is now selected: True
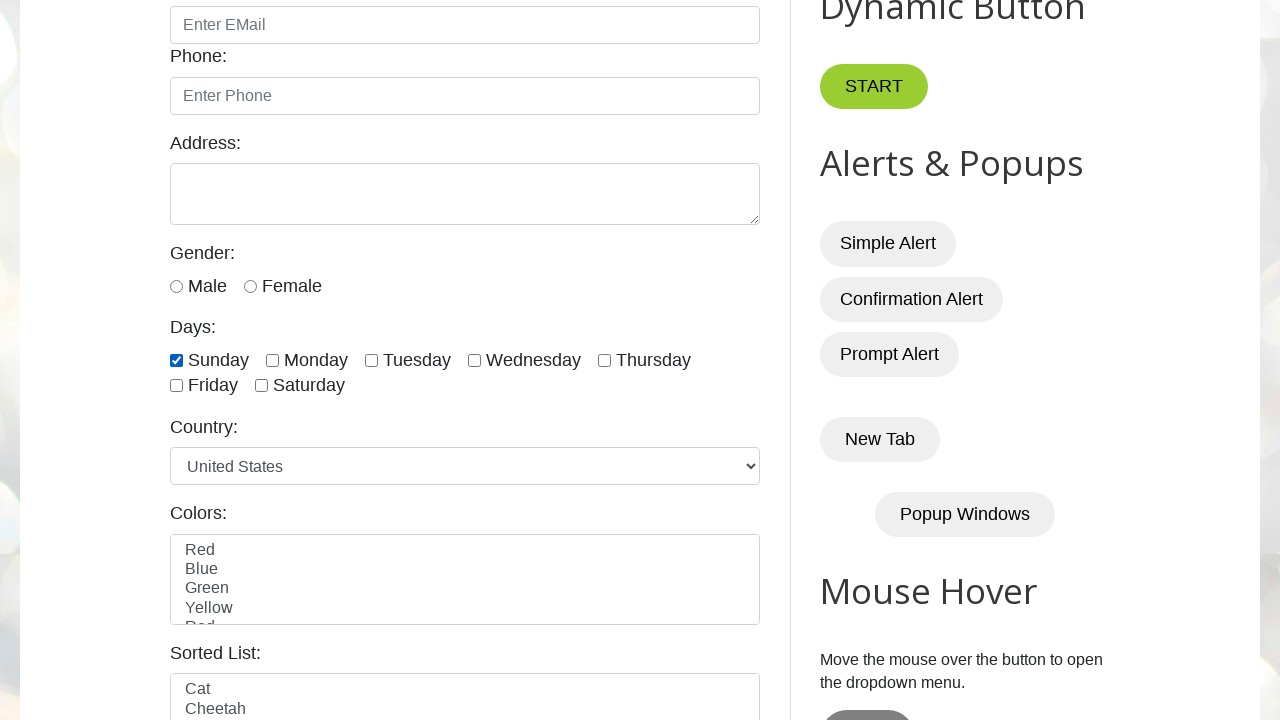

Located all day checkbox elements
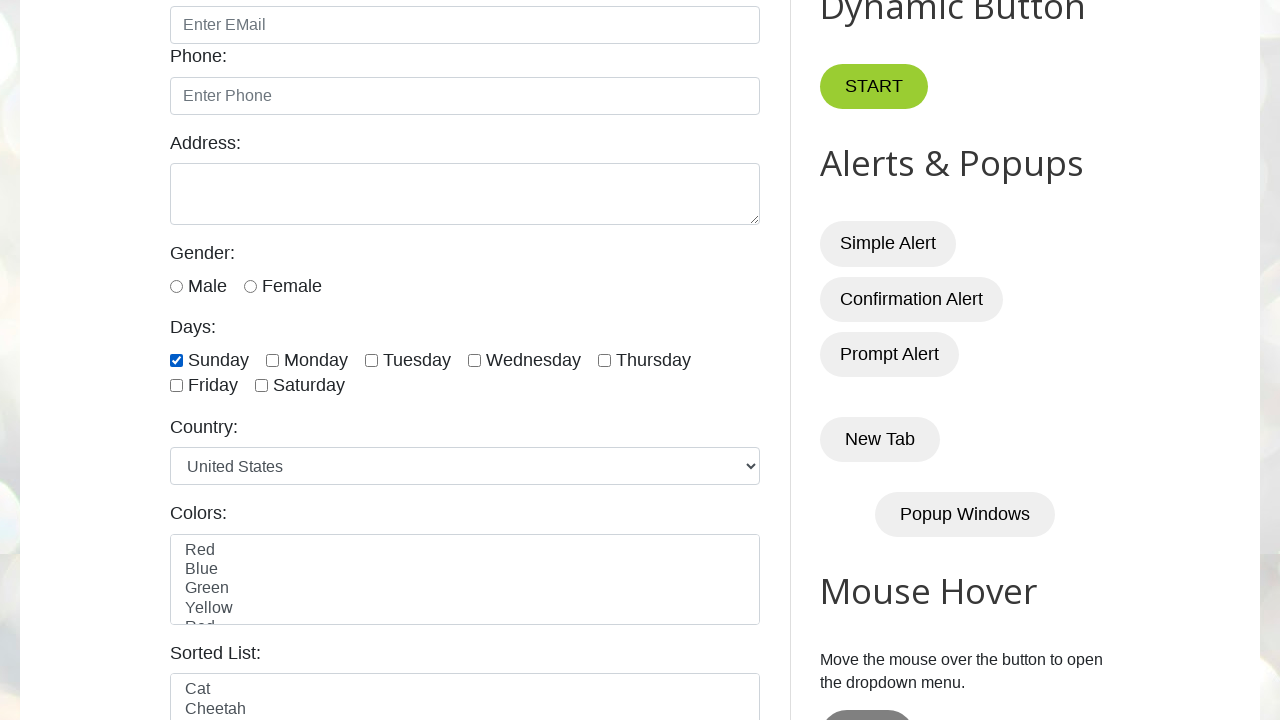

Counted total day checkboxes: 7
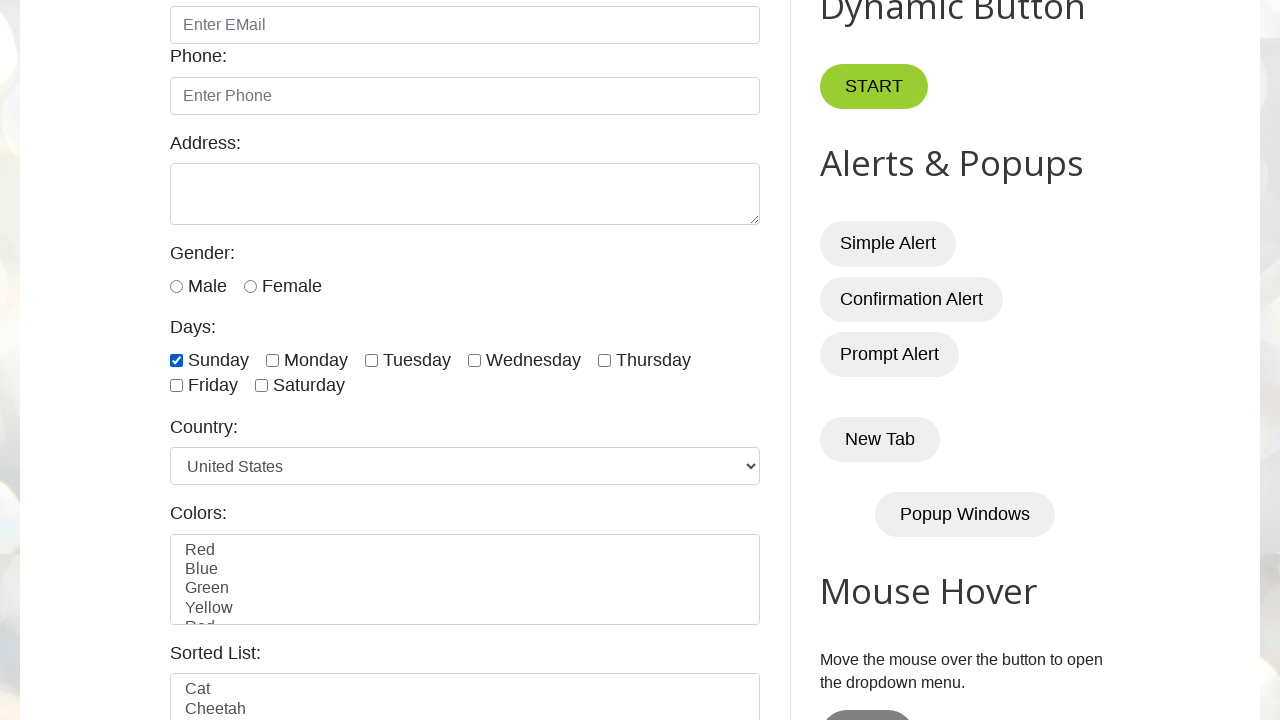

Starting to check initial state of all checkboxes
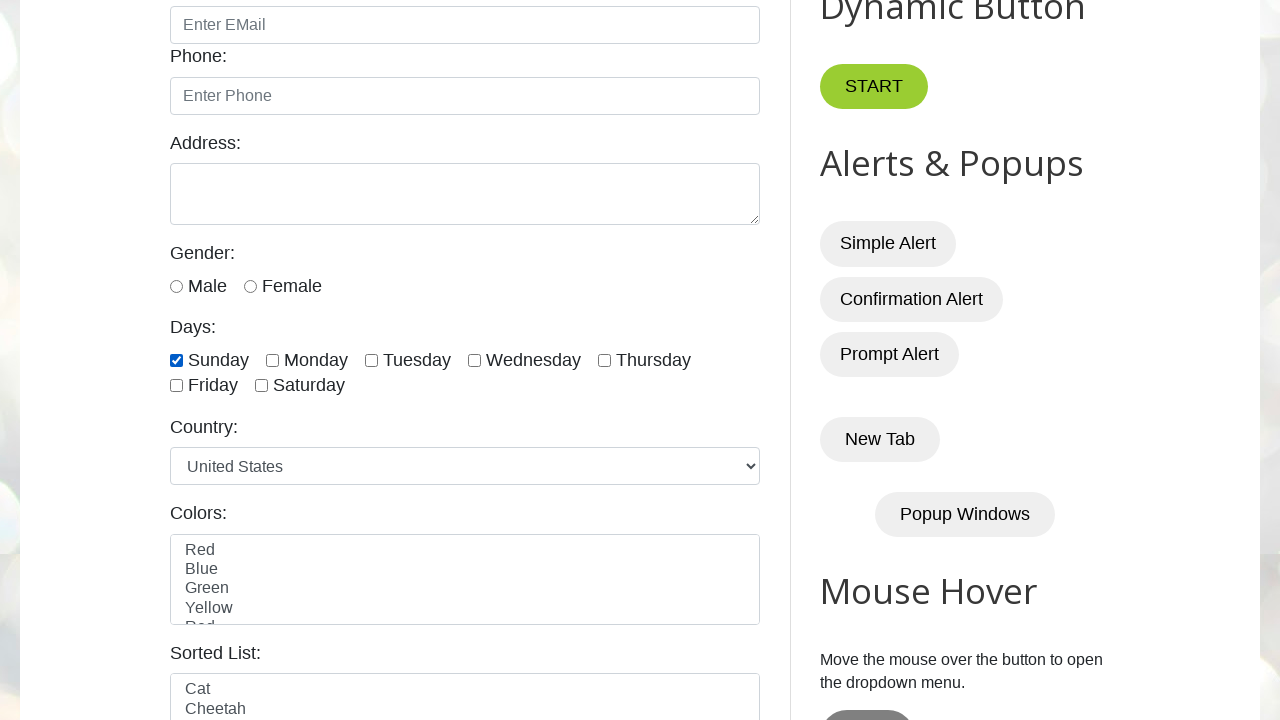

Checked state of sunday checkbox: True
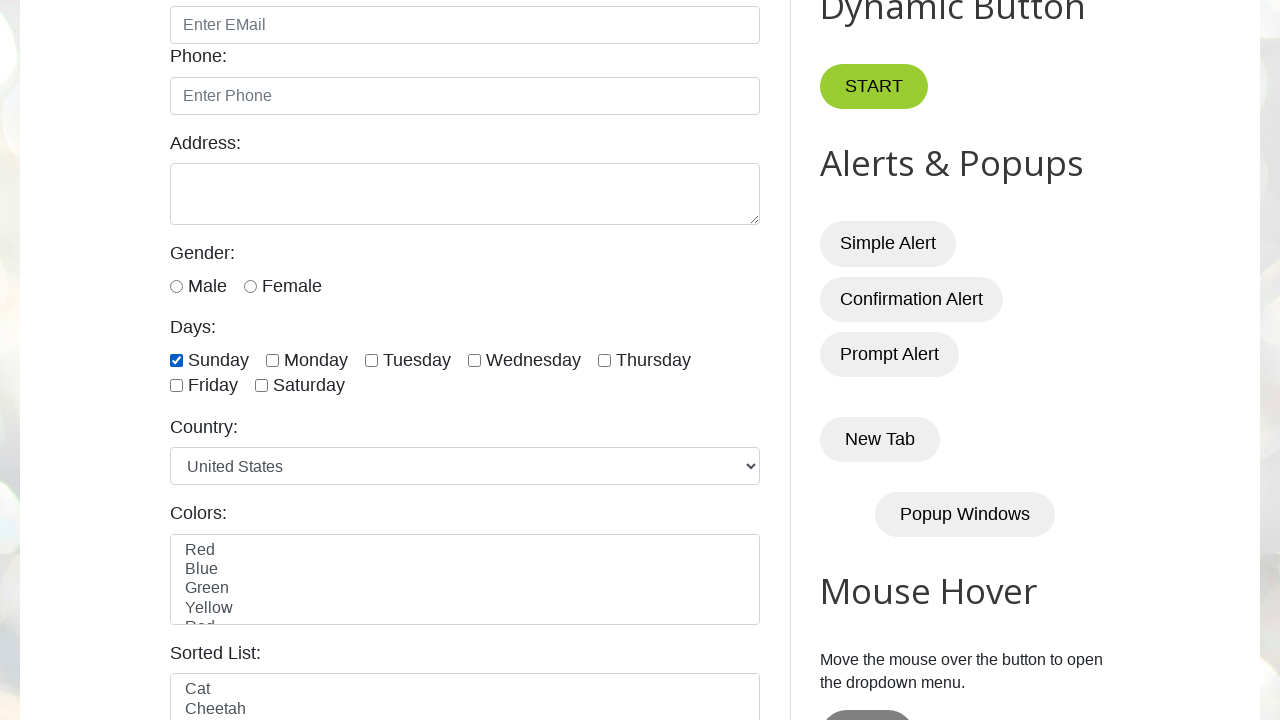

Checked state of monday checkbox: False
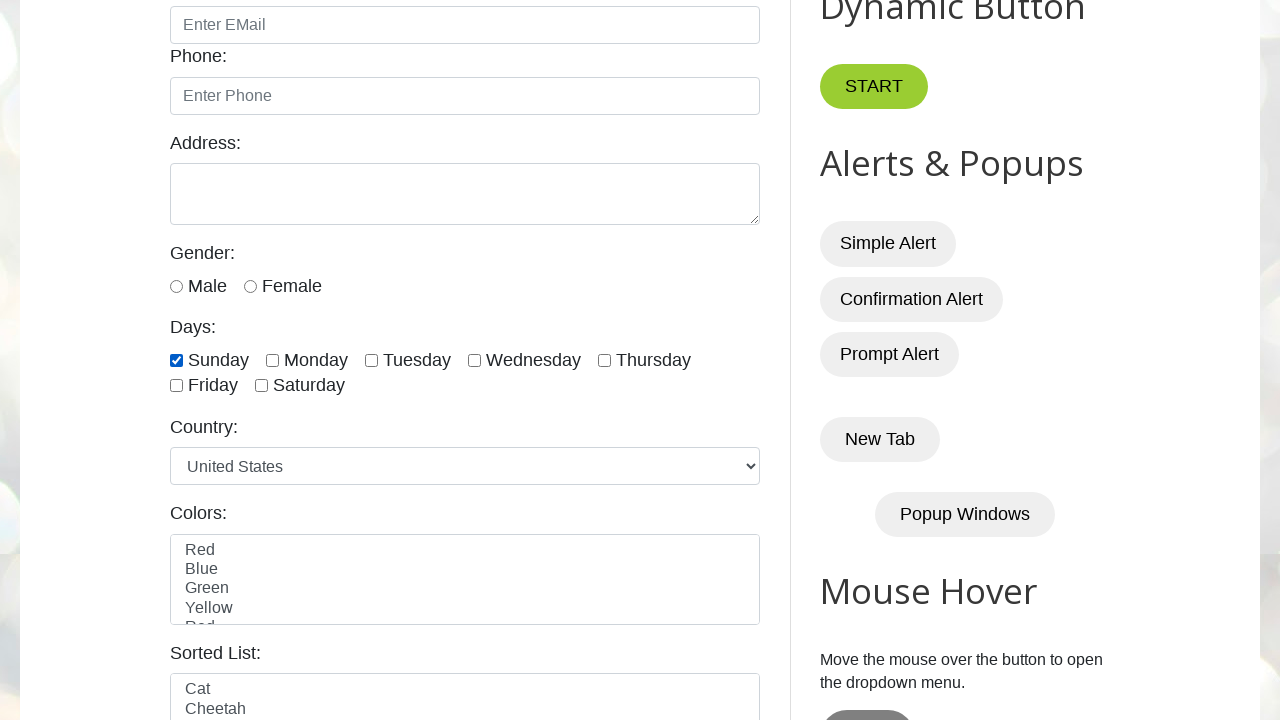

Checked state of tuesday checkbox: False
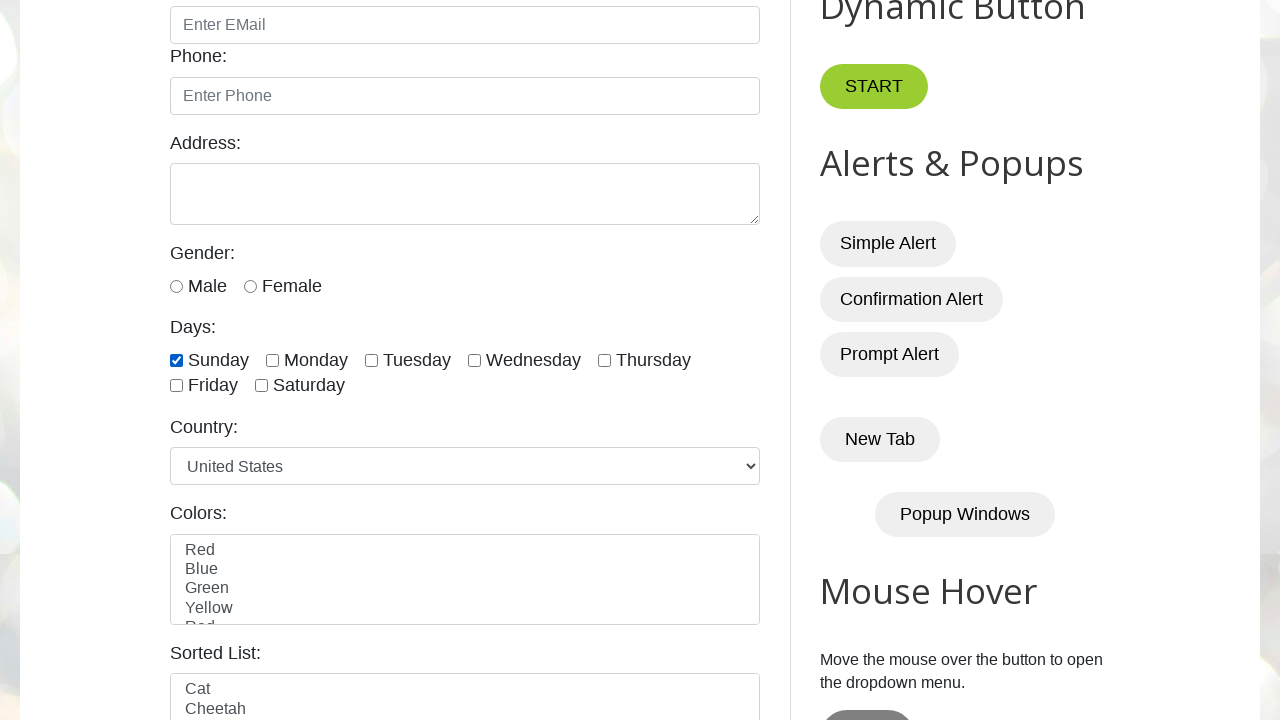

Checked state of wednesday checkbox: False
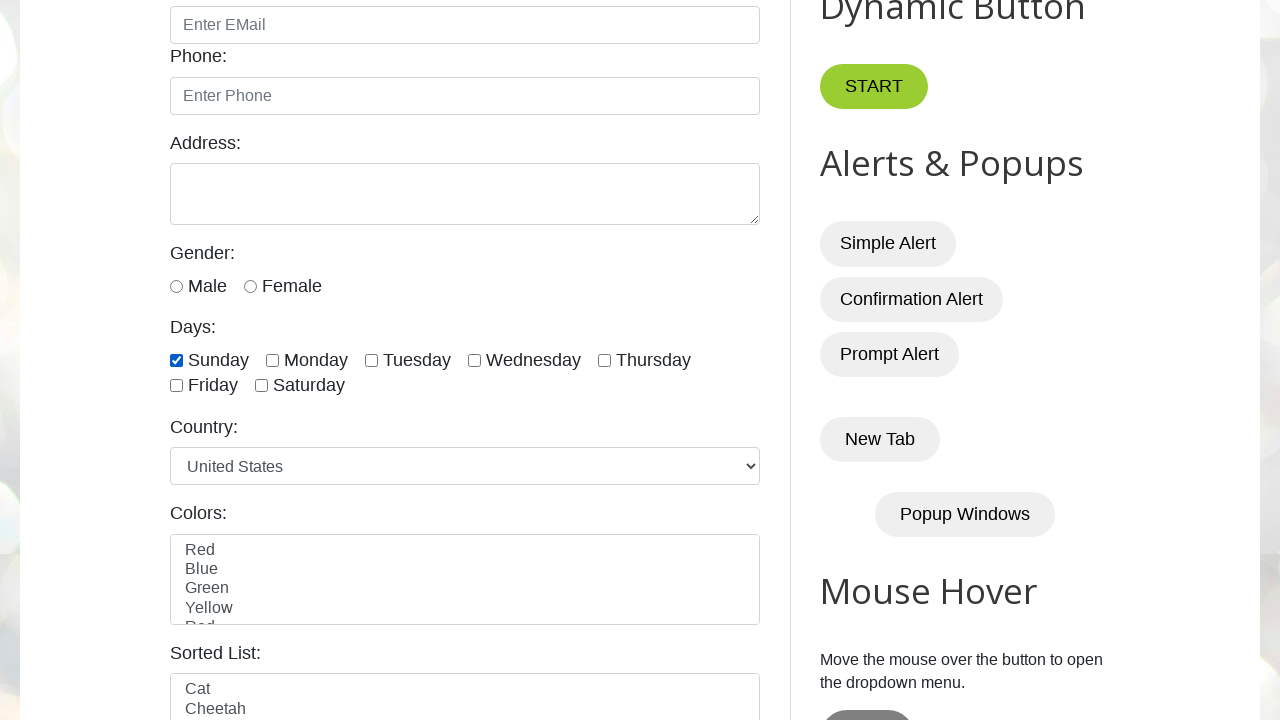

Checked state of thursday checkbox: False
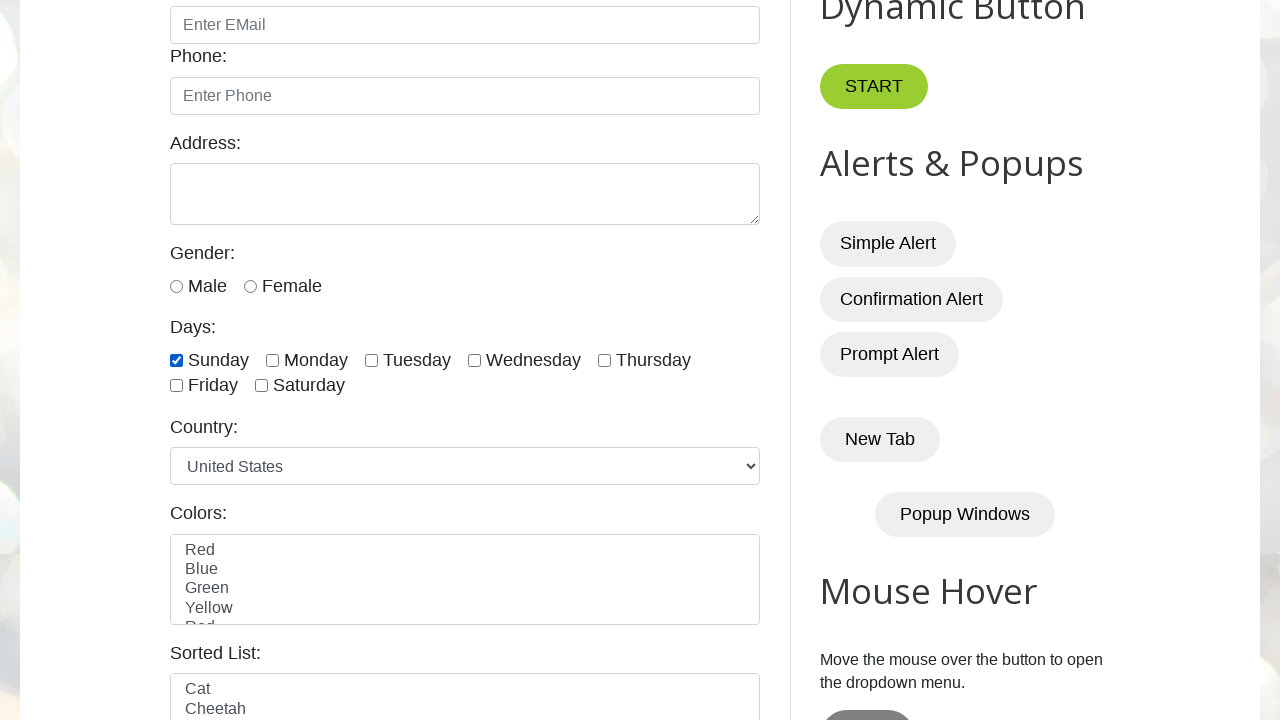

Checked state of friday checkbox: False
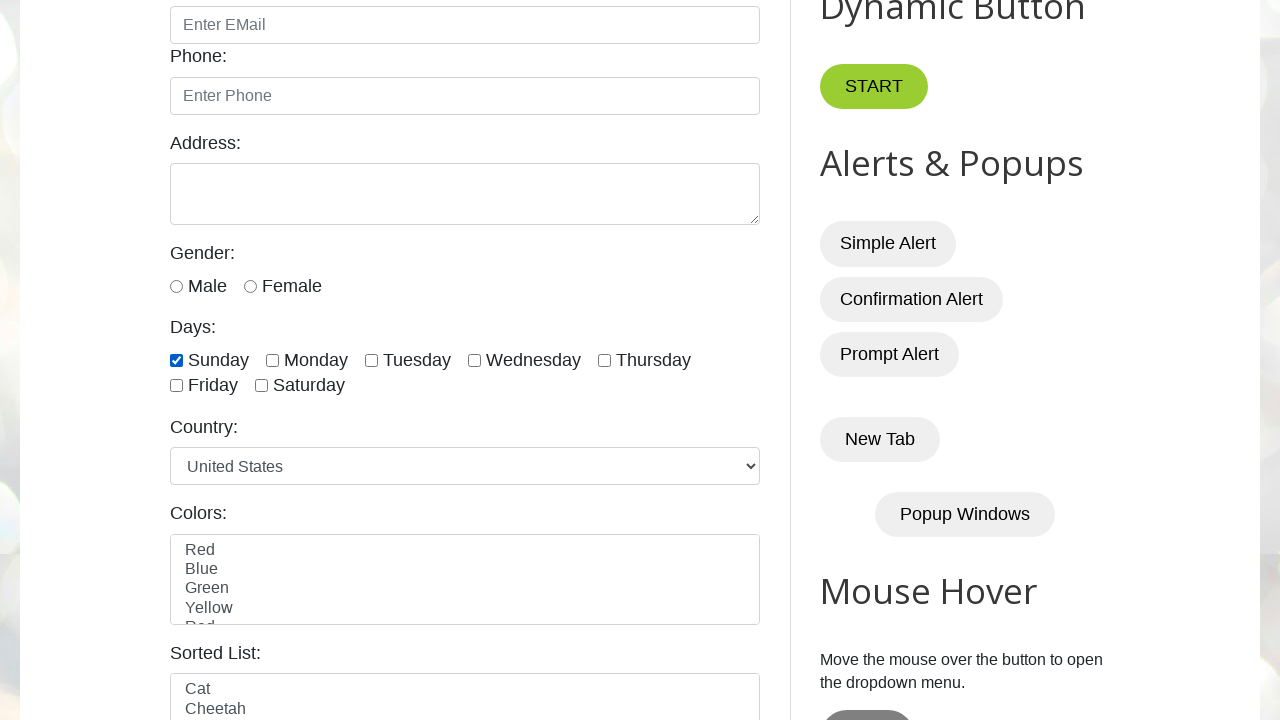

Checked state of saturday checkbox: False
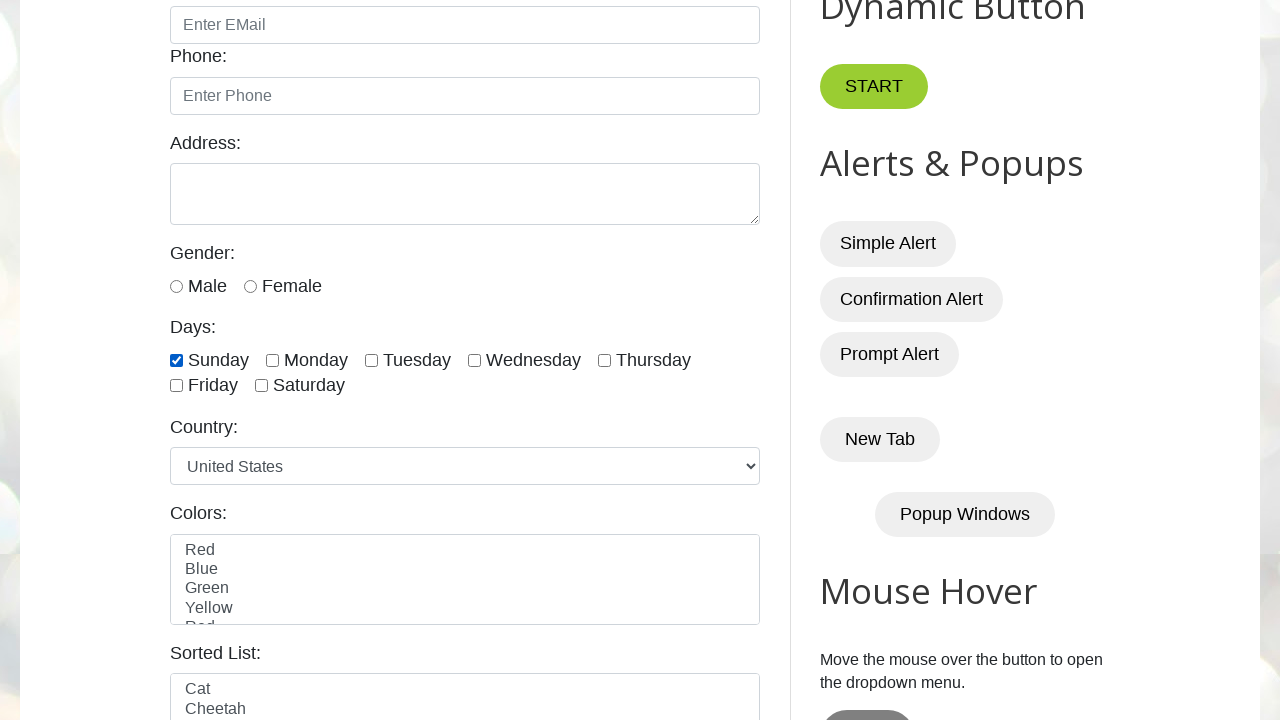

Clicked Friday checkbox at (176, 386) on xpath=//input[@id='friday']
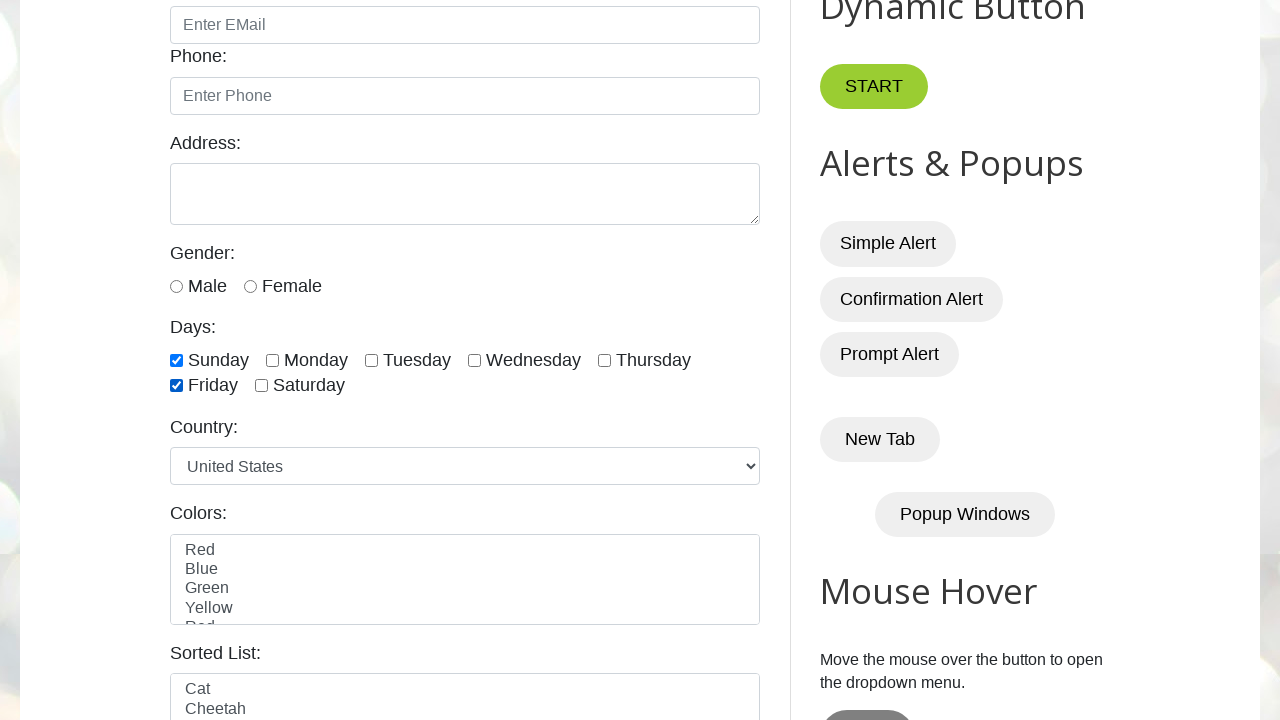

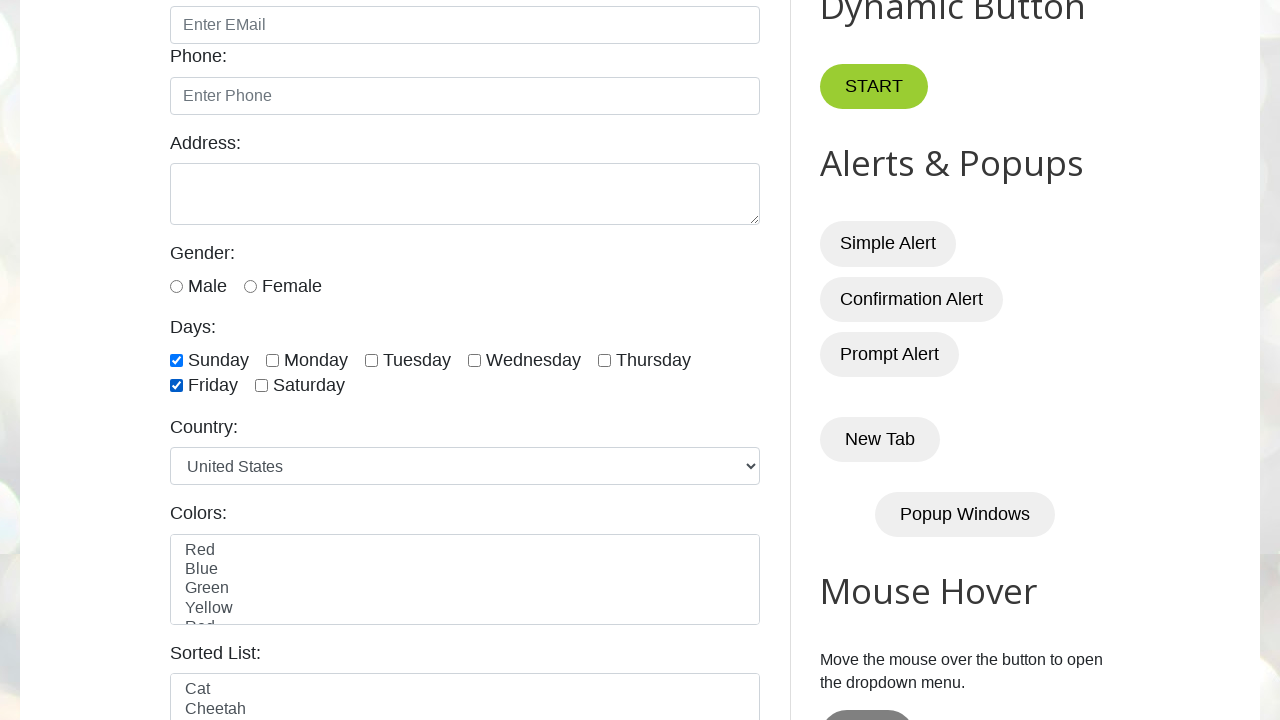